Validates that the toggle colours button has the correct onclick handler

Starting URL: https://jaredwebber.dev

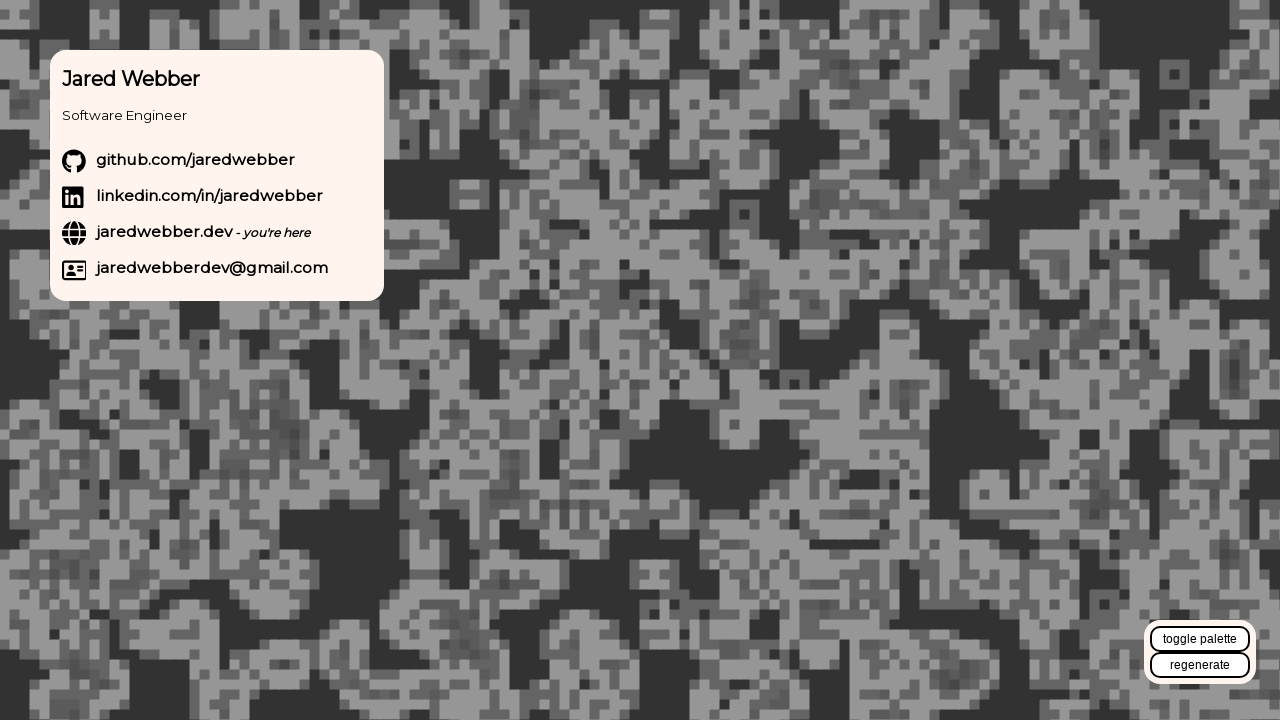

Navigated to https://jaredwebber.dev
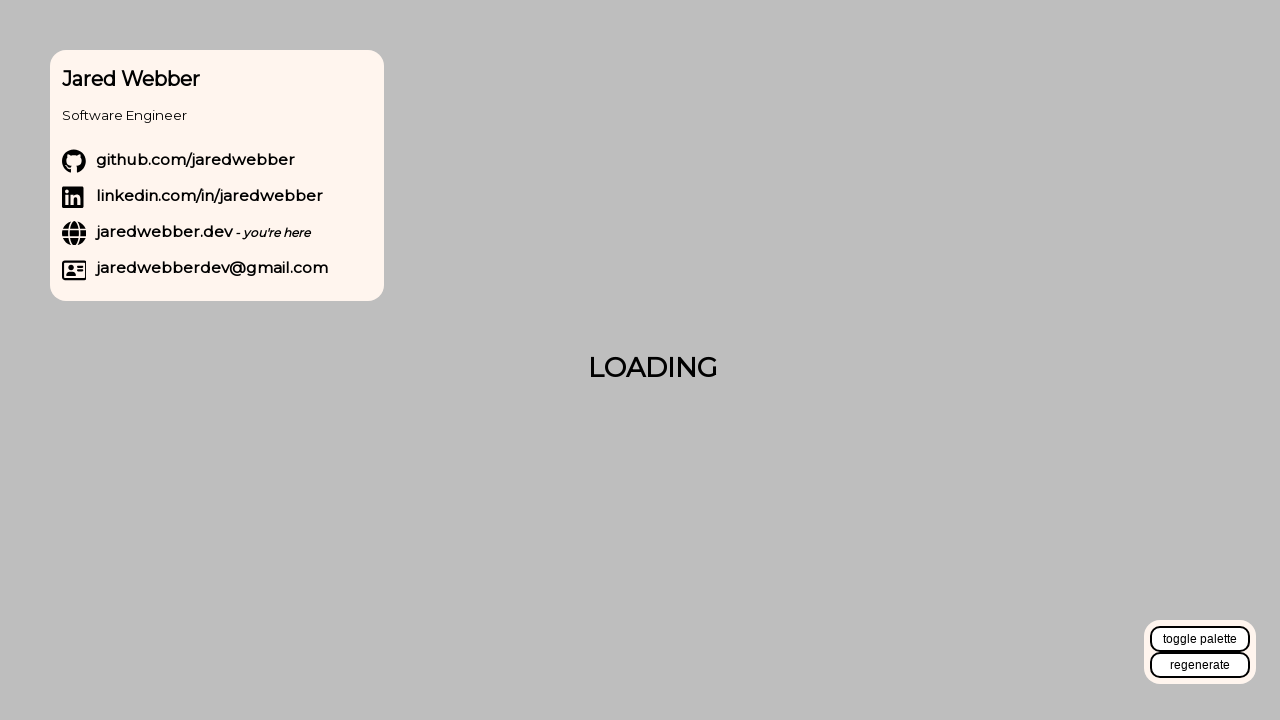

Located toggle colours button element
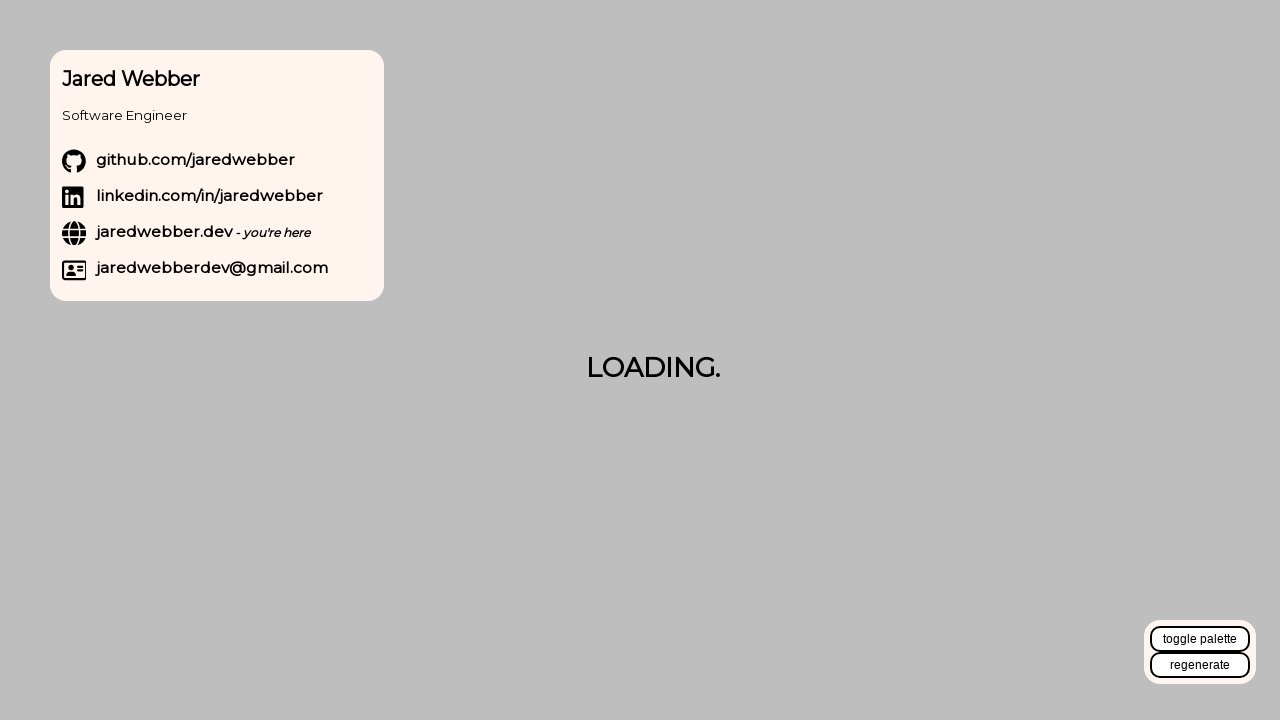

Verified toggle colours button has correct onclick handler: toggleColours()
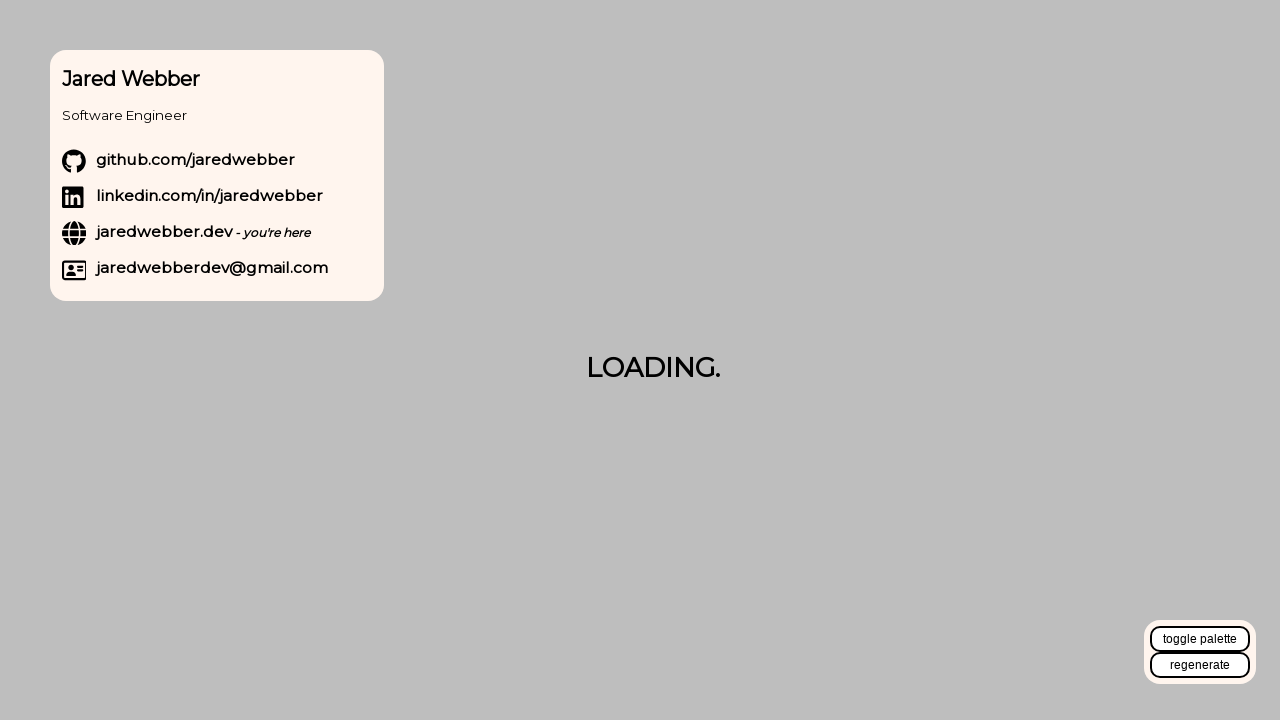

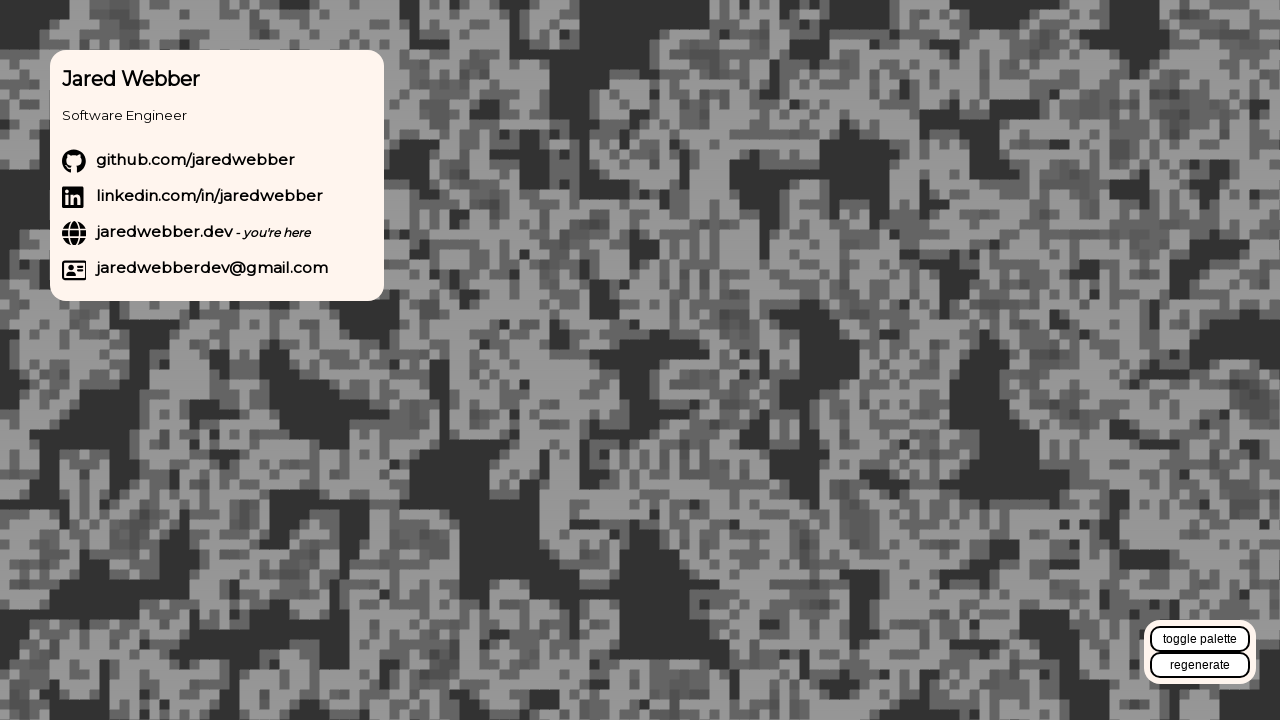